Tests checkbox functionality by navigating to a checkboxes page and interacting with checkbox elements

Starting URL: http://the-internet.herokuapp.com/

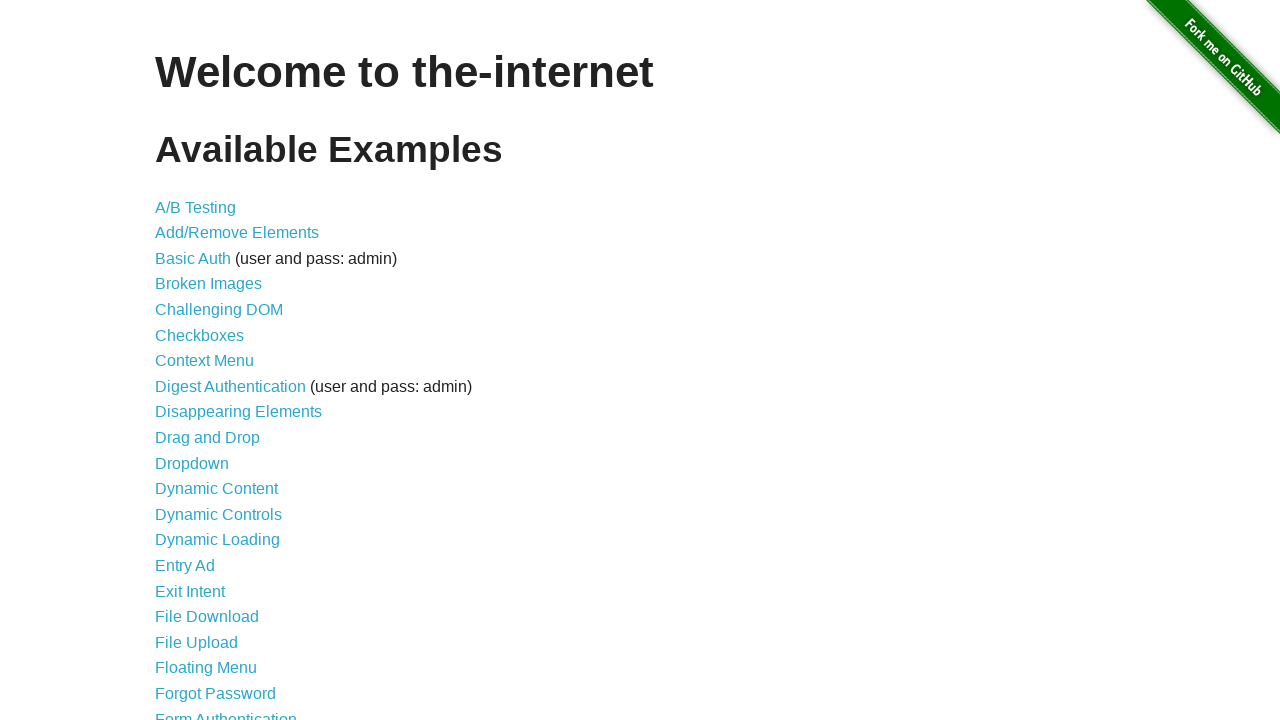

Clicked on the checkboxes link at (200, 335) on a[href='/checkboxes']
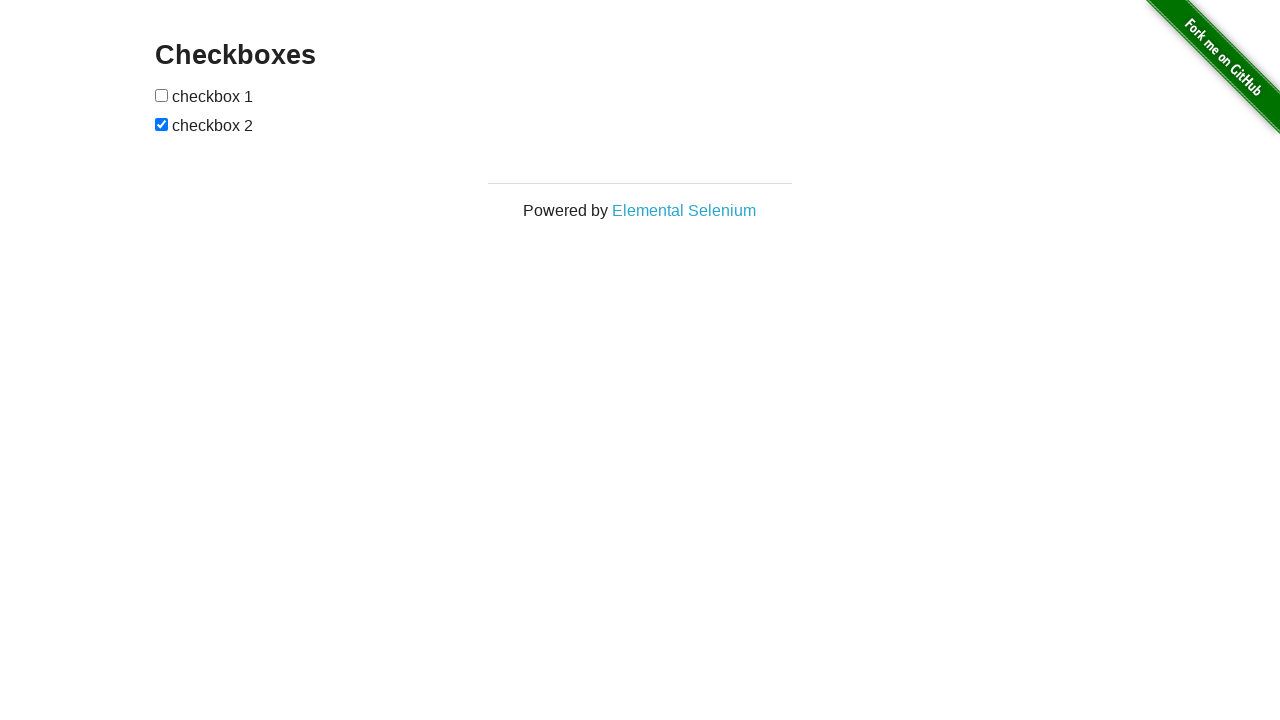

Checkboxes page loaded successfully
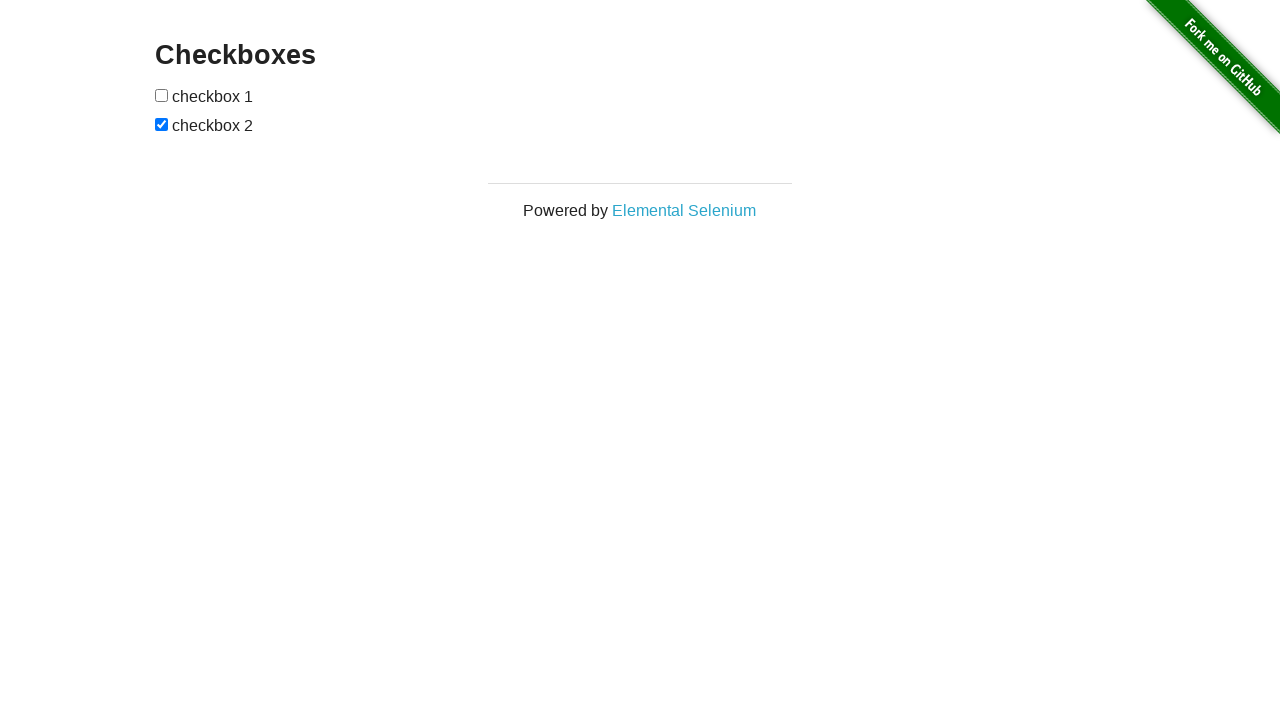

Clicked the first checkbox element at (162, 95) on input[type='checkbox'] >> nth=0
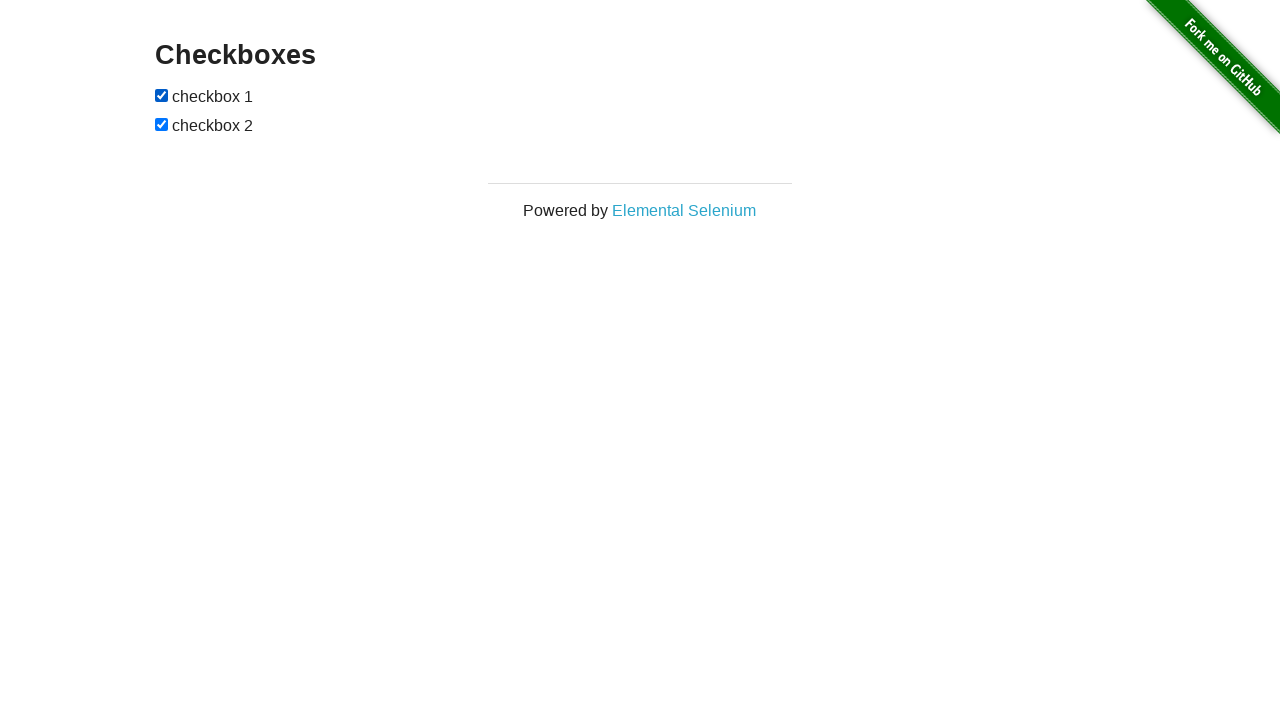

Checked the state of the first checkbox
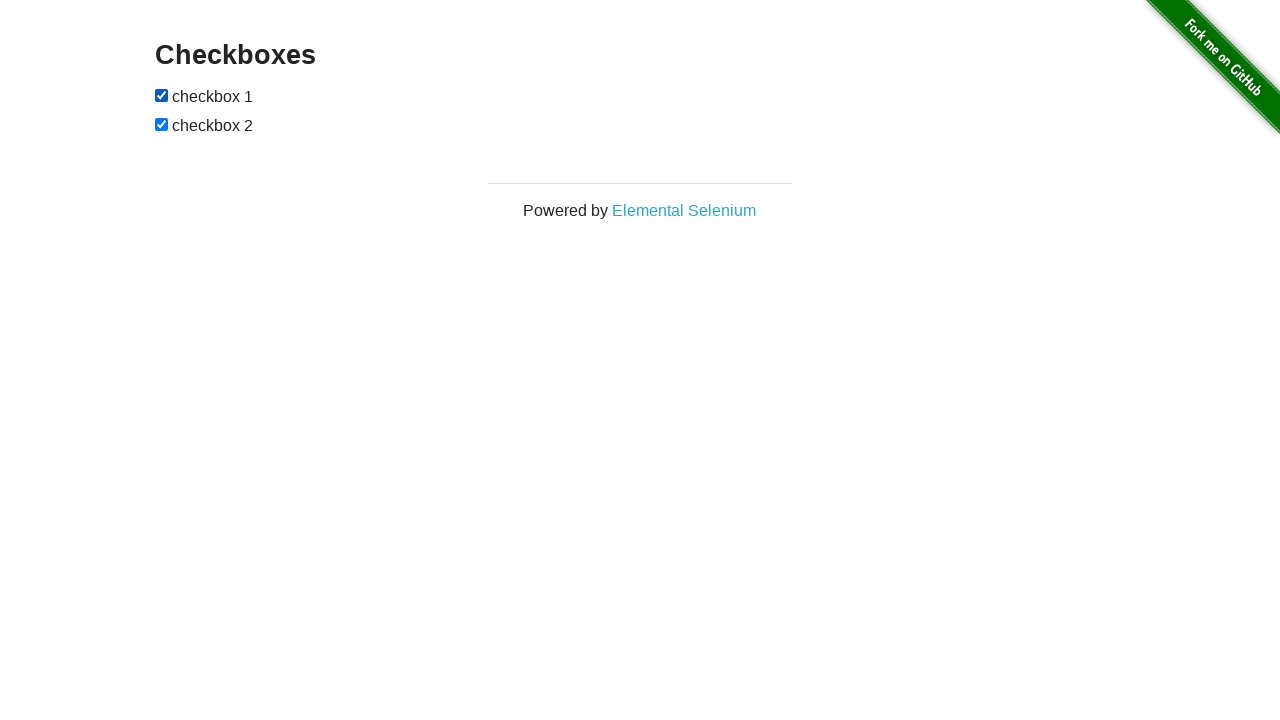

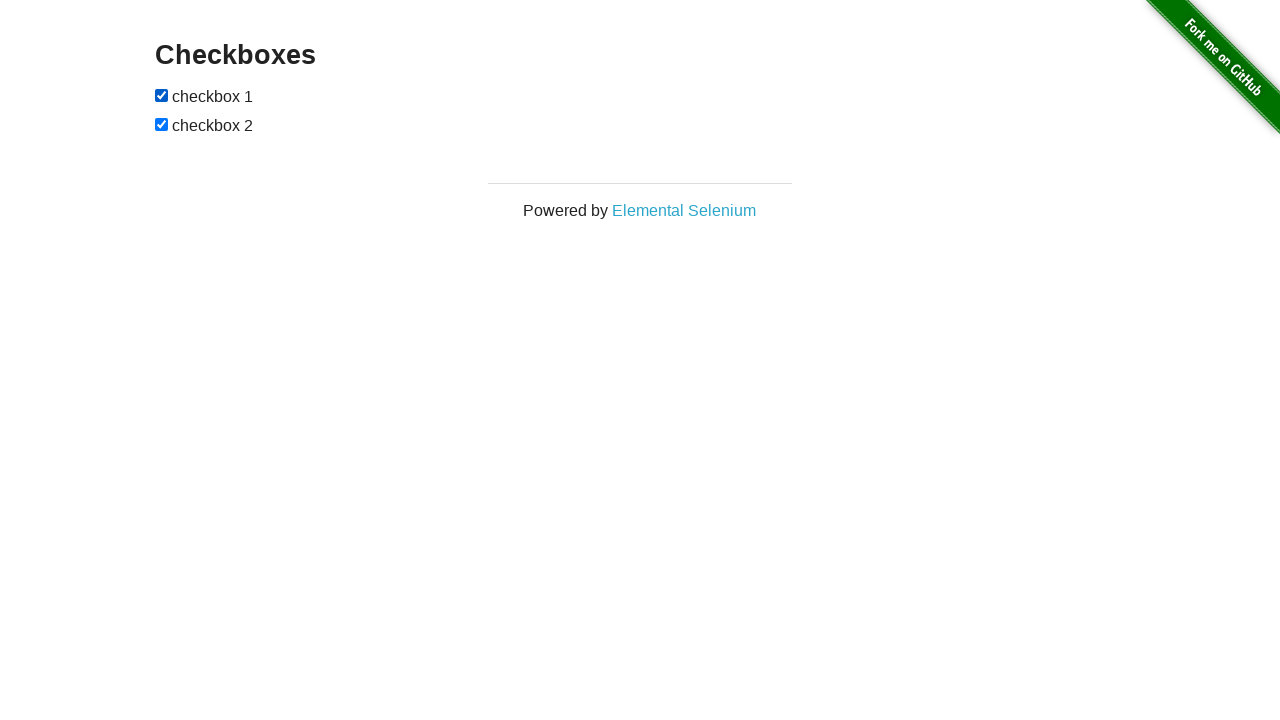